Tests date picker functionality by entering a date and pressing enter to confirm

Starting URL: https://formy-project.herokuapp.com/datepicker

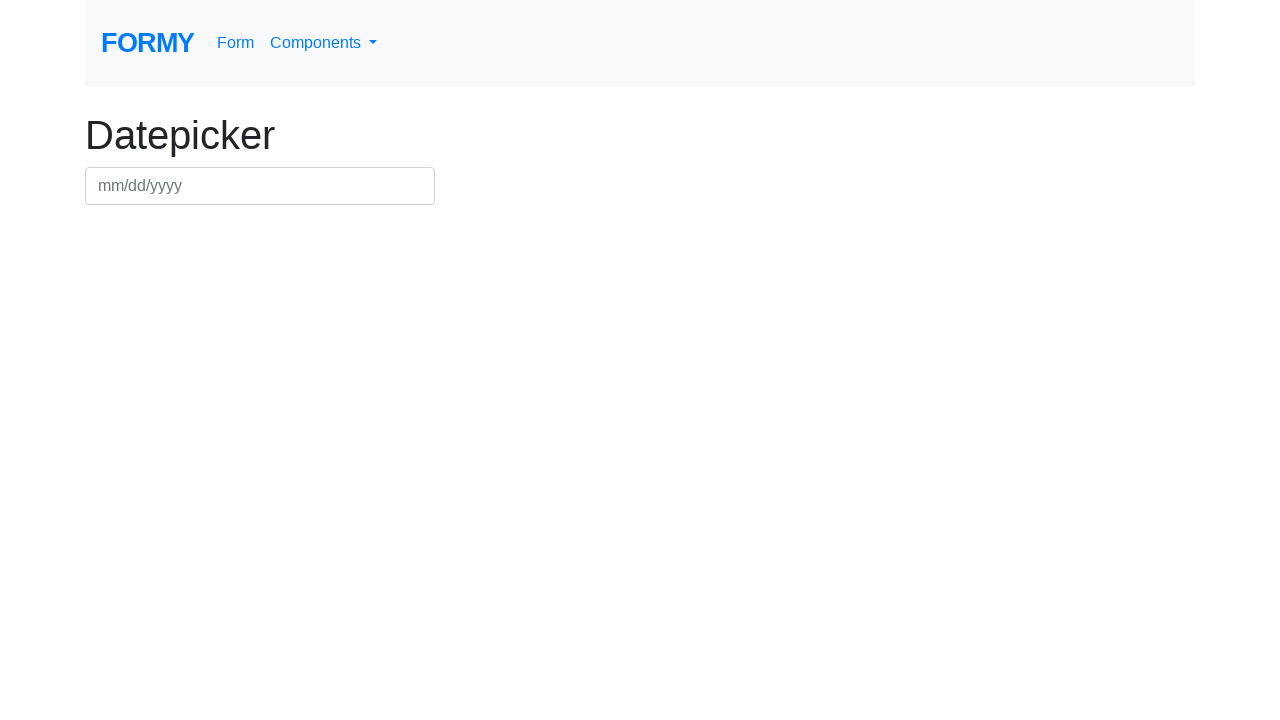

Filled date picker field with '01/01/2020' on #datepicker
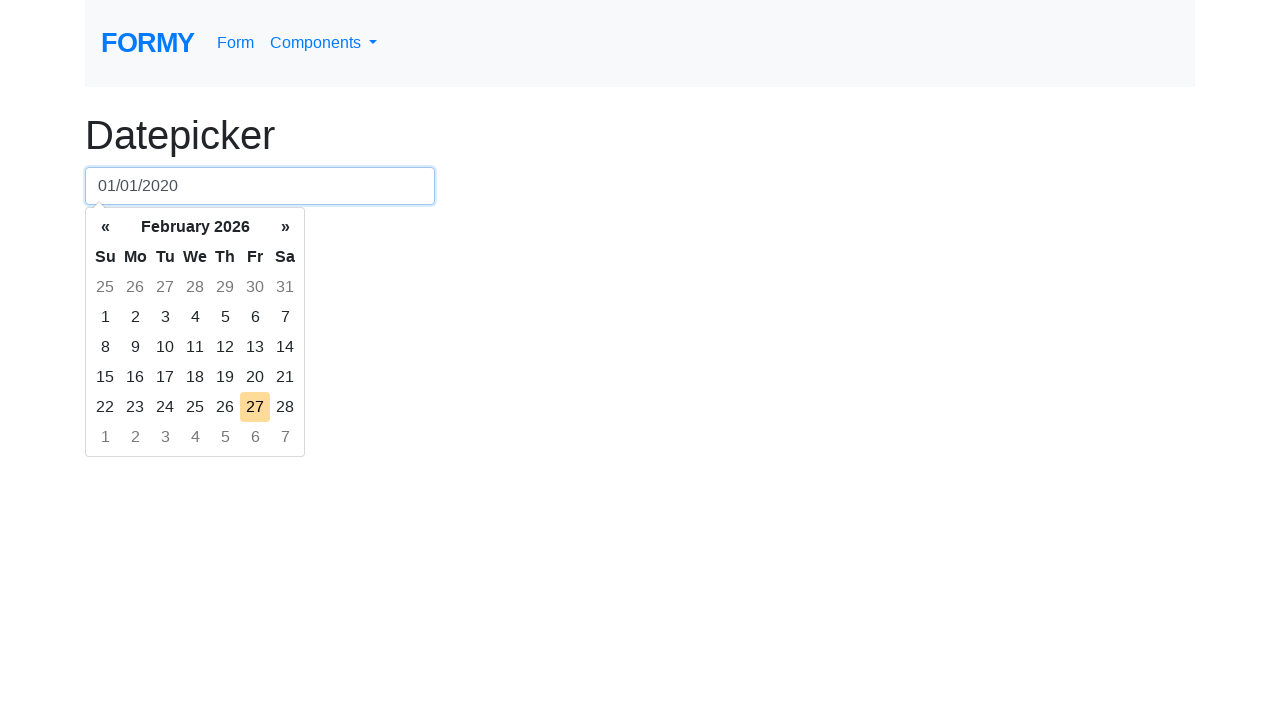

Pressed Enter to confirm date selection on #datepicker
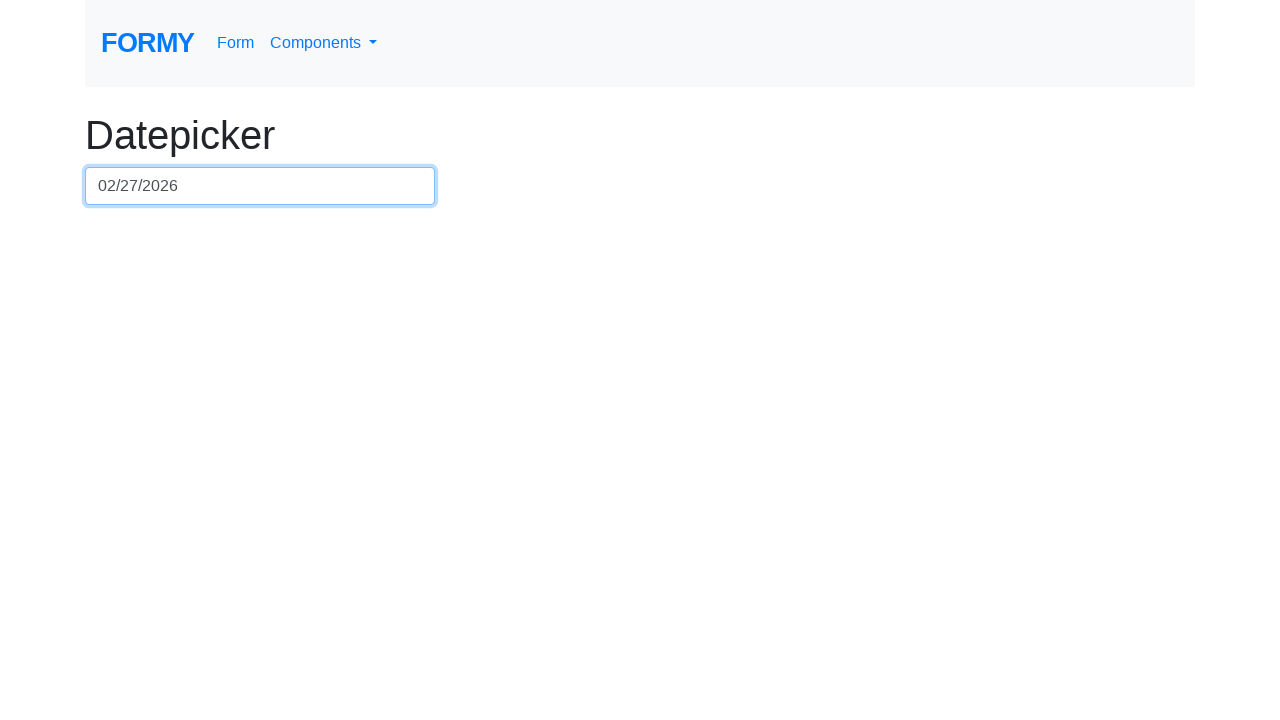

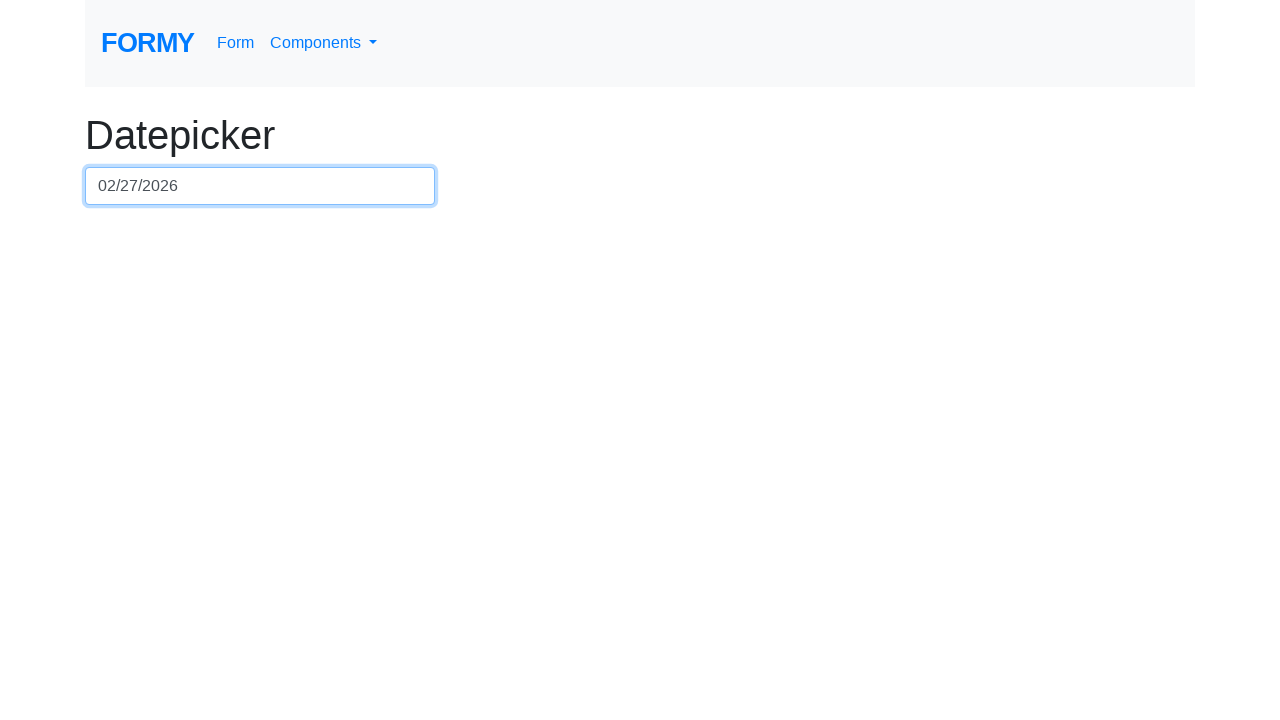